Tests the forgot password functionality by navigating to the forgot password page and submitting a password reset form with email and new password

Starting URL: https://rahulshettyacademy.com/client/

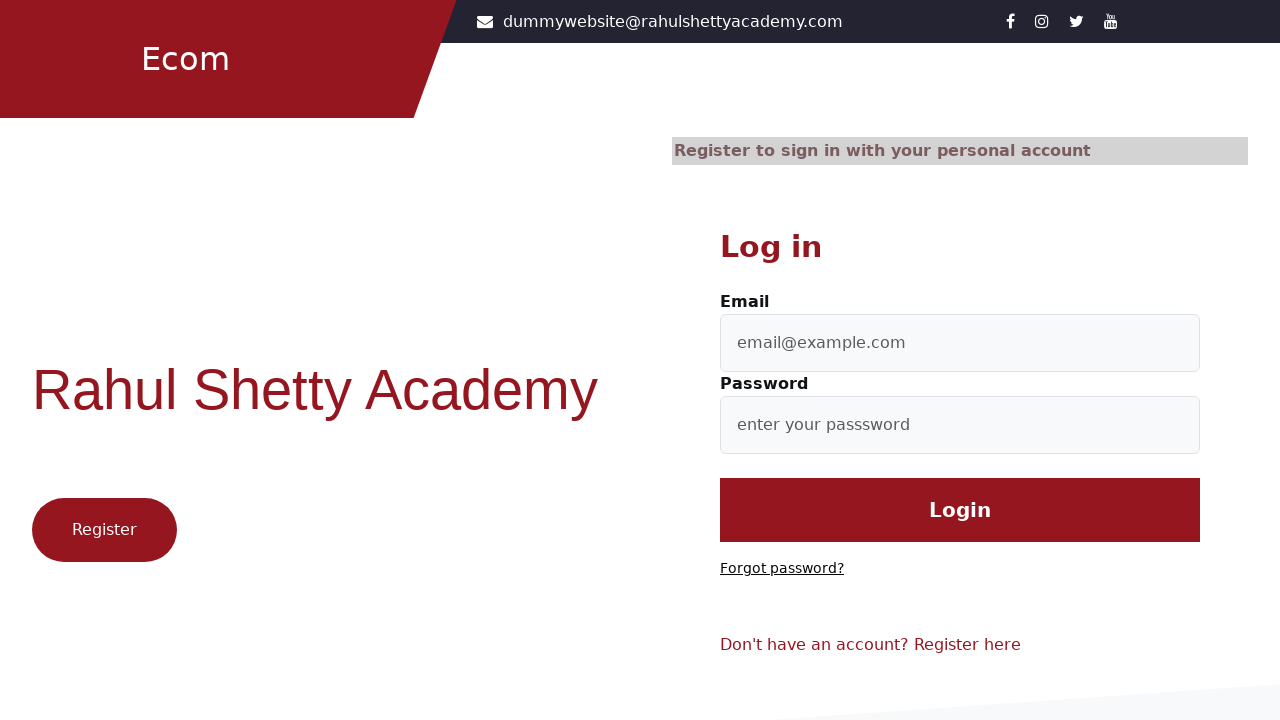

Clicked 'Forgot password?' link to navigate to password reset page at (782, 569) on text=Forgot password?
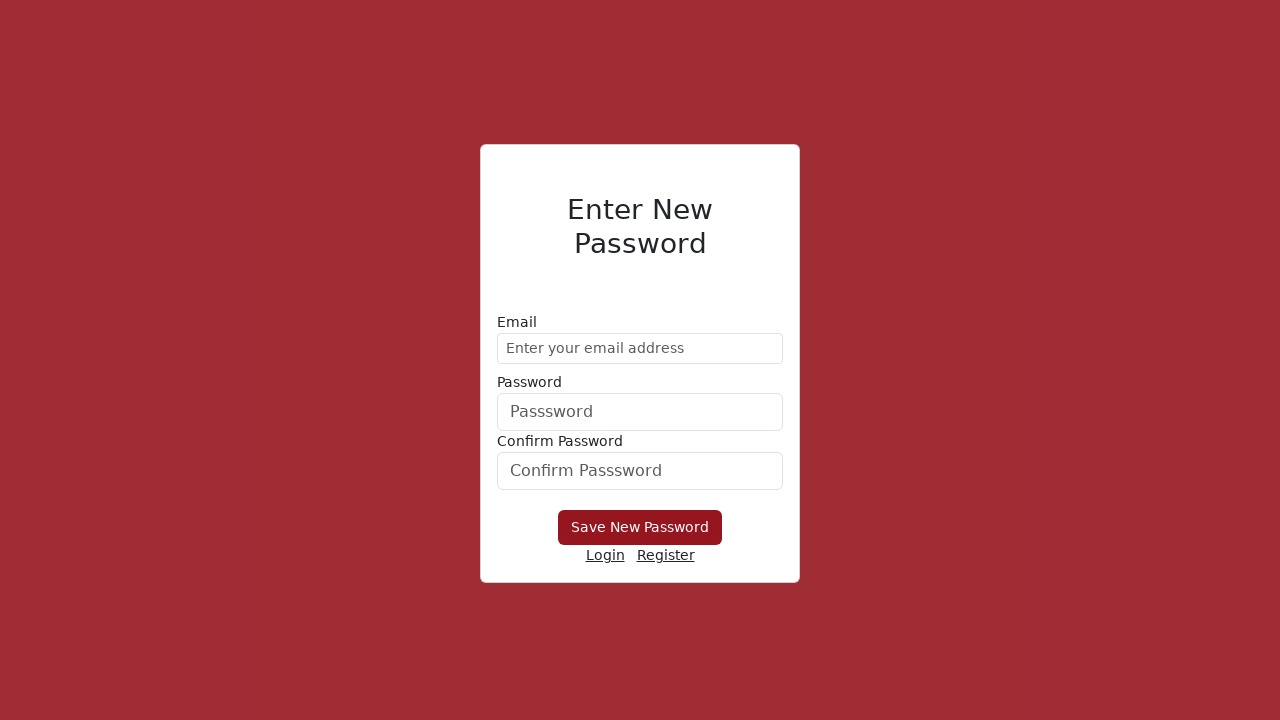

Filled email field with 'demo@gmail.com' on //form/div[1]/input
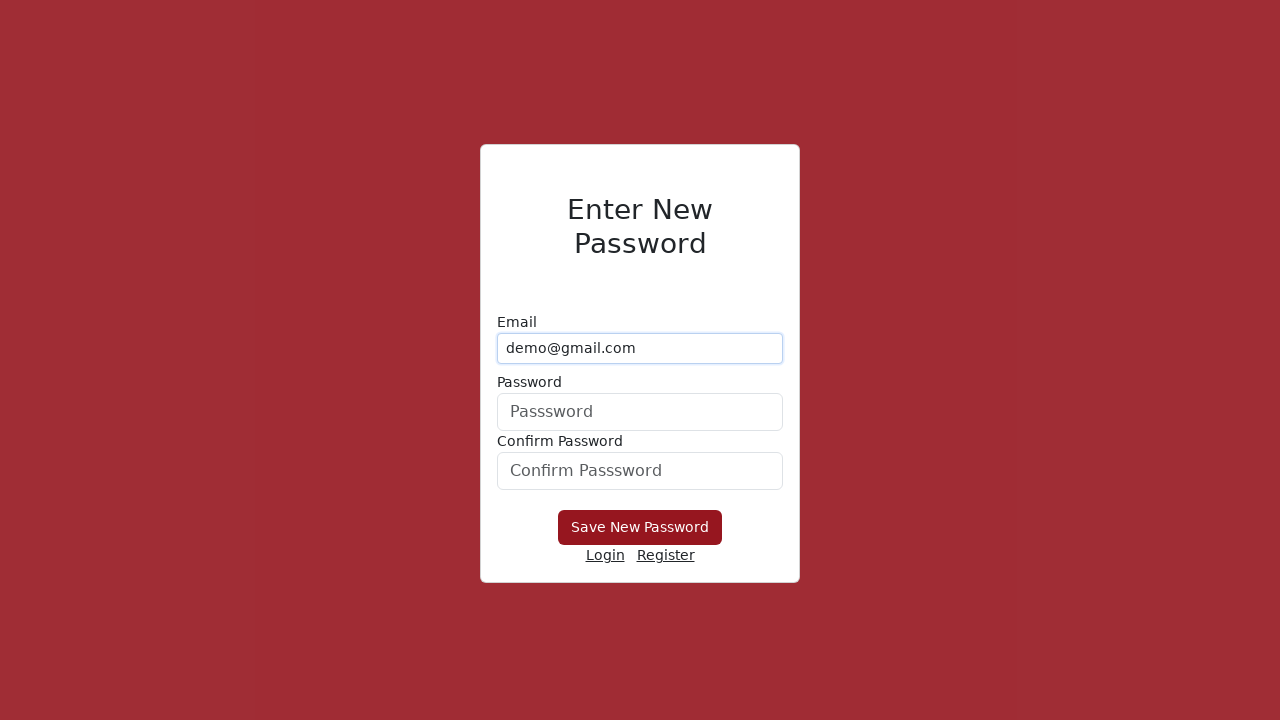

Filled new password field with '123456' on form div:nth-child(2) input
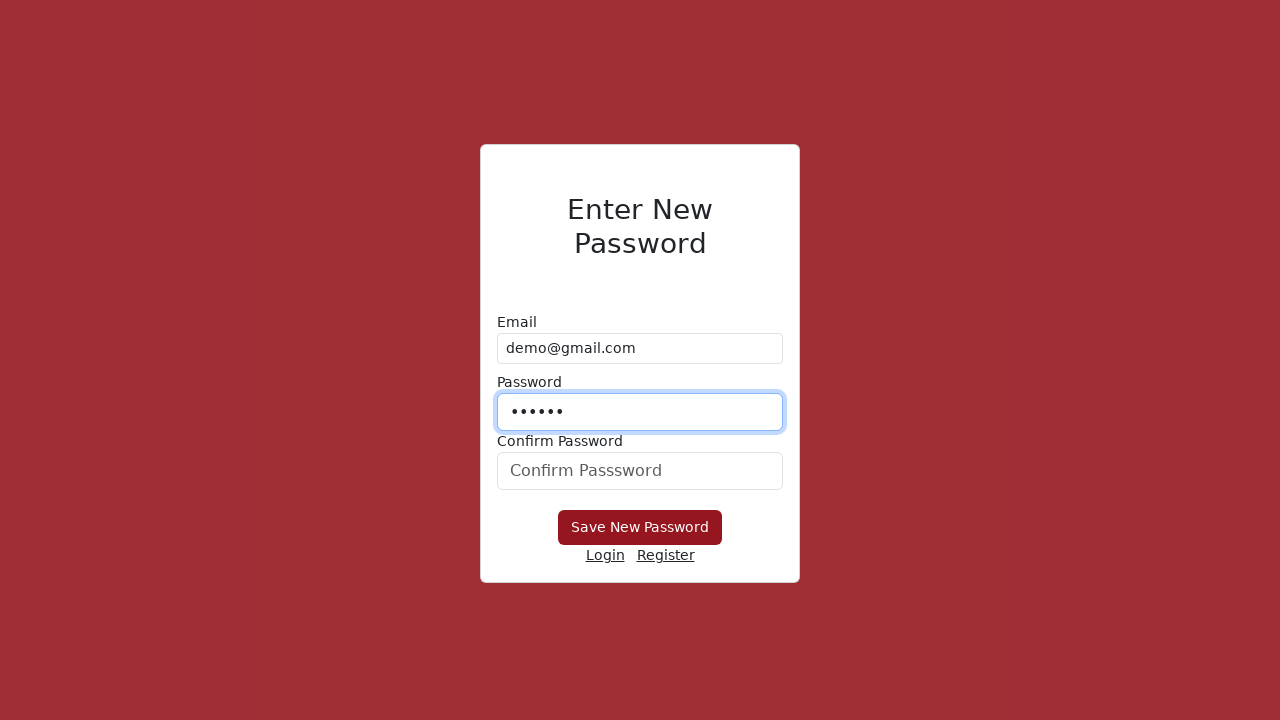

Filled confirm password field with '123456' on #confirmPassword
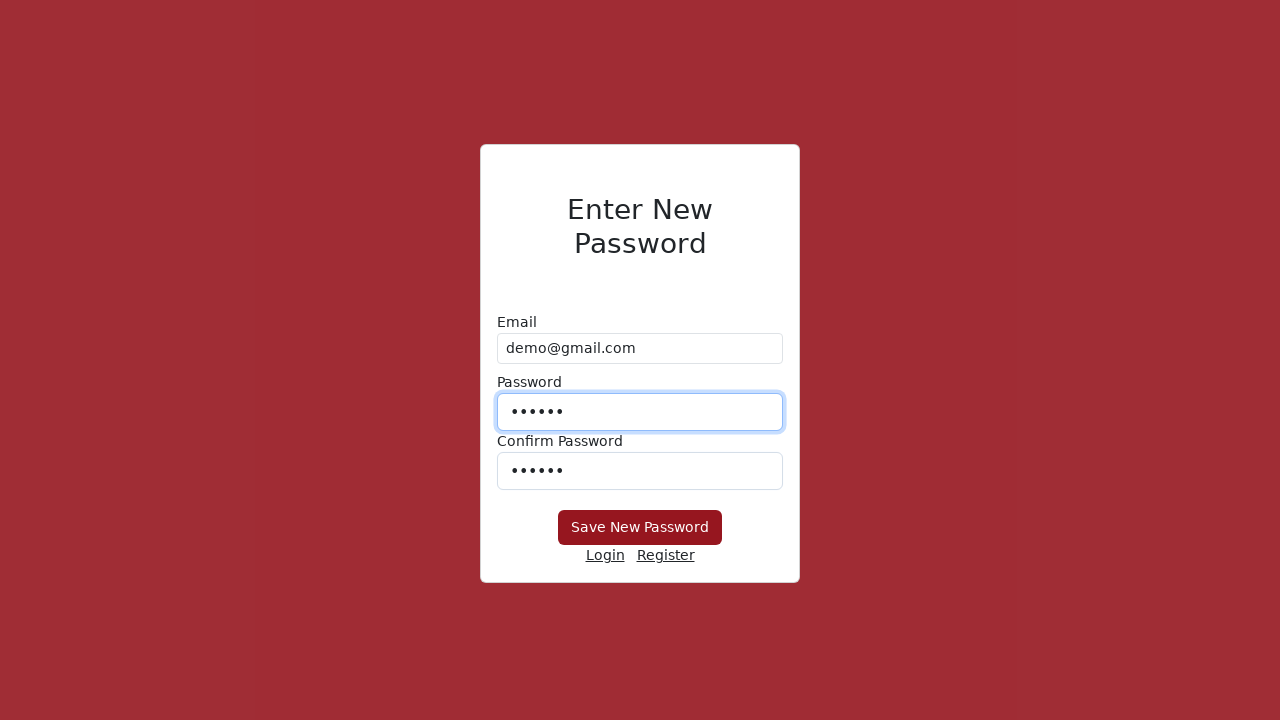

Clicked 'Save New Password' button to submit password reset form at (640, 528) on xpath=//button[text()='Save New Password']
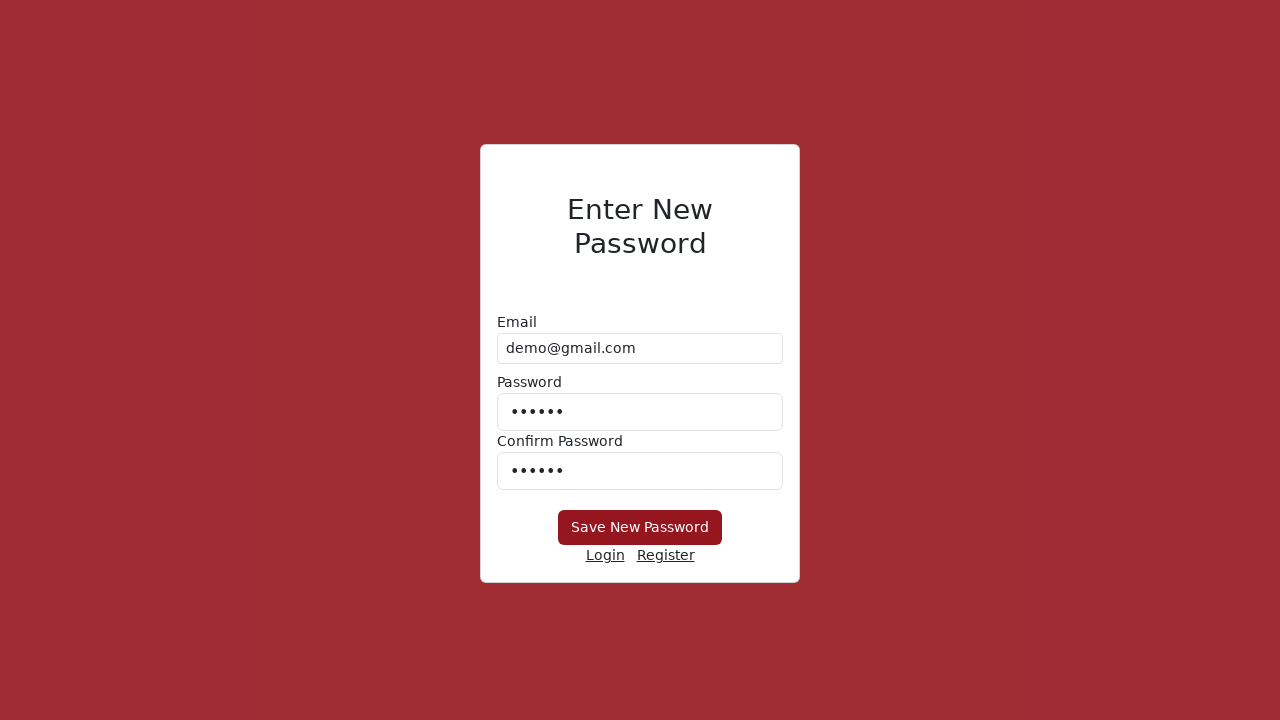

Waited 5 seconds for password reset action to complete
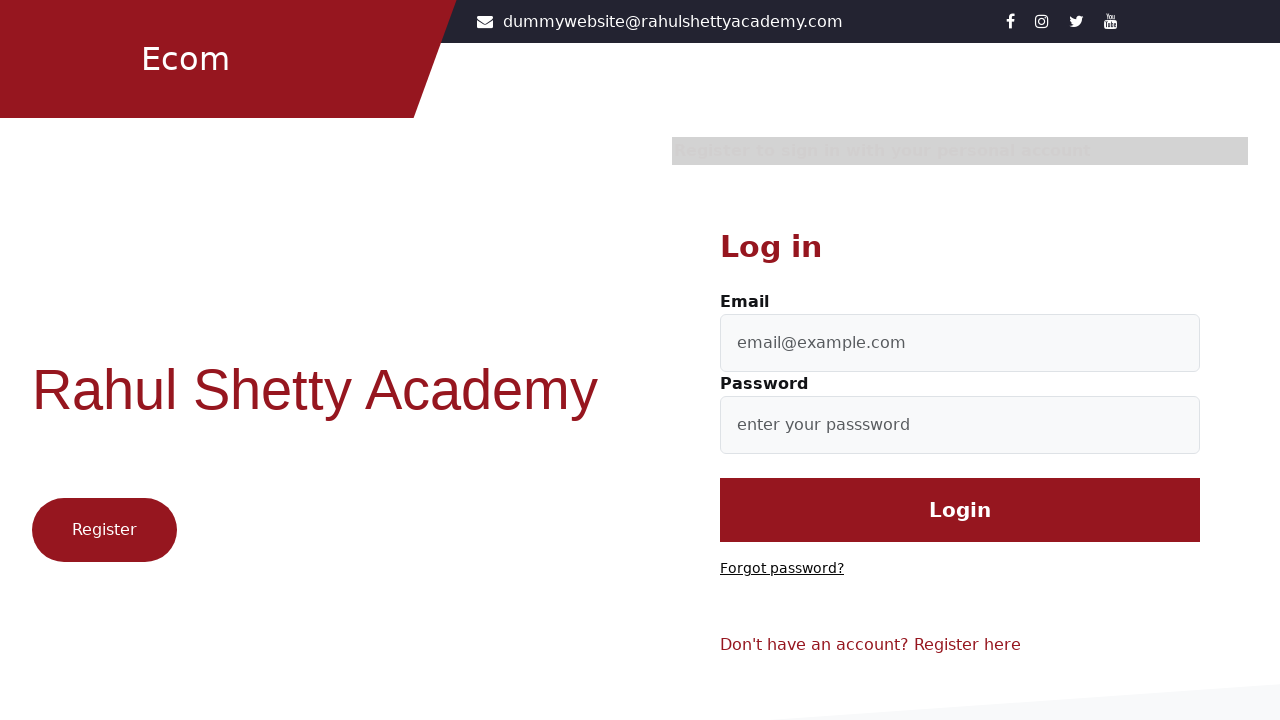

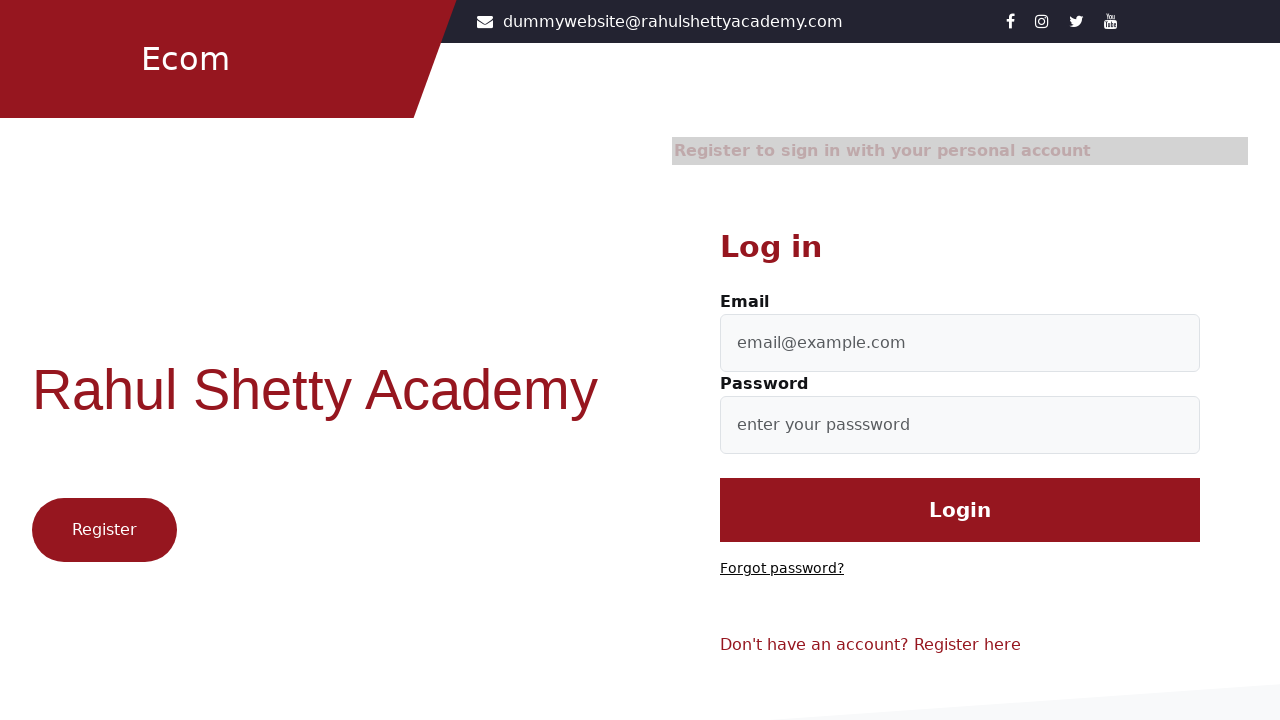